Tests that the contribute modal can be opened by clicking the contribute button in the footer

Starting URL: https://visualfixturestest.web.app

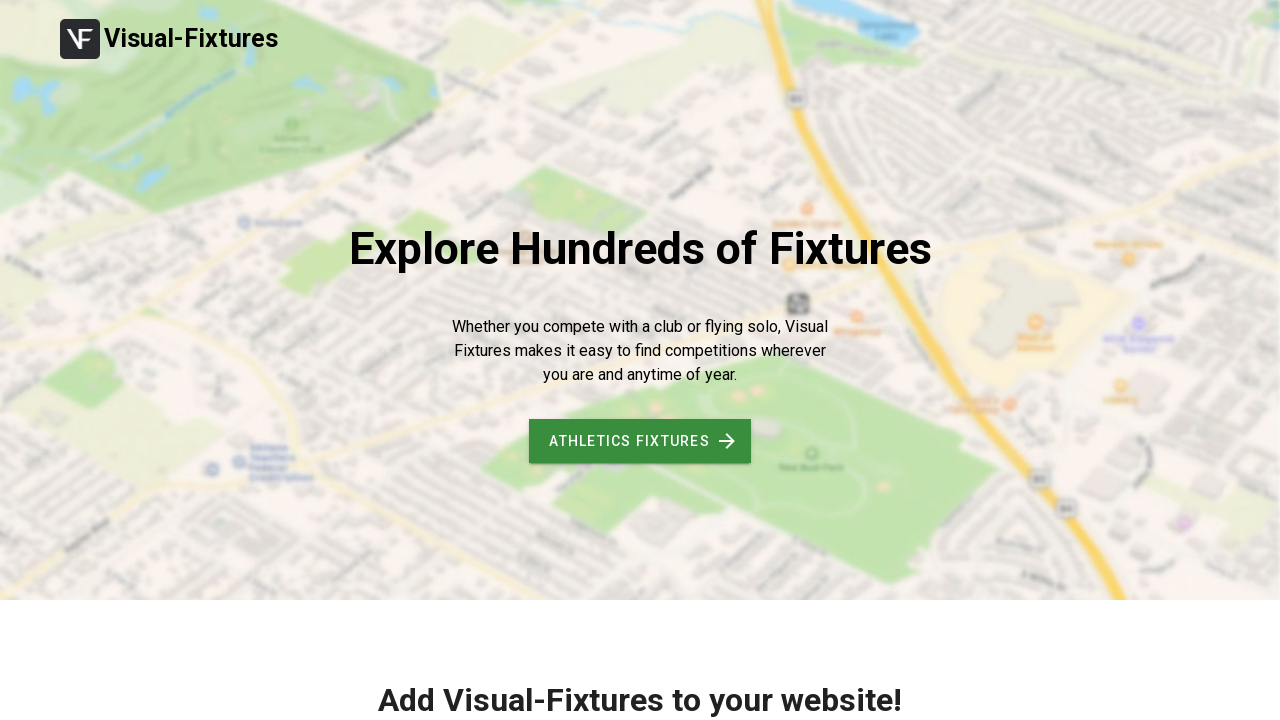

Clicked contribute button in footer to open modal at (676, 638) on #modalContributeButton
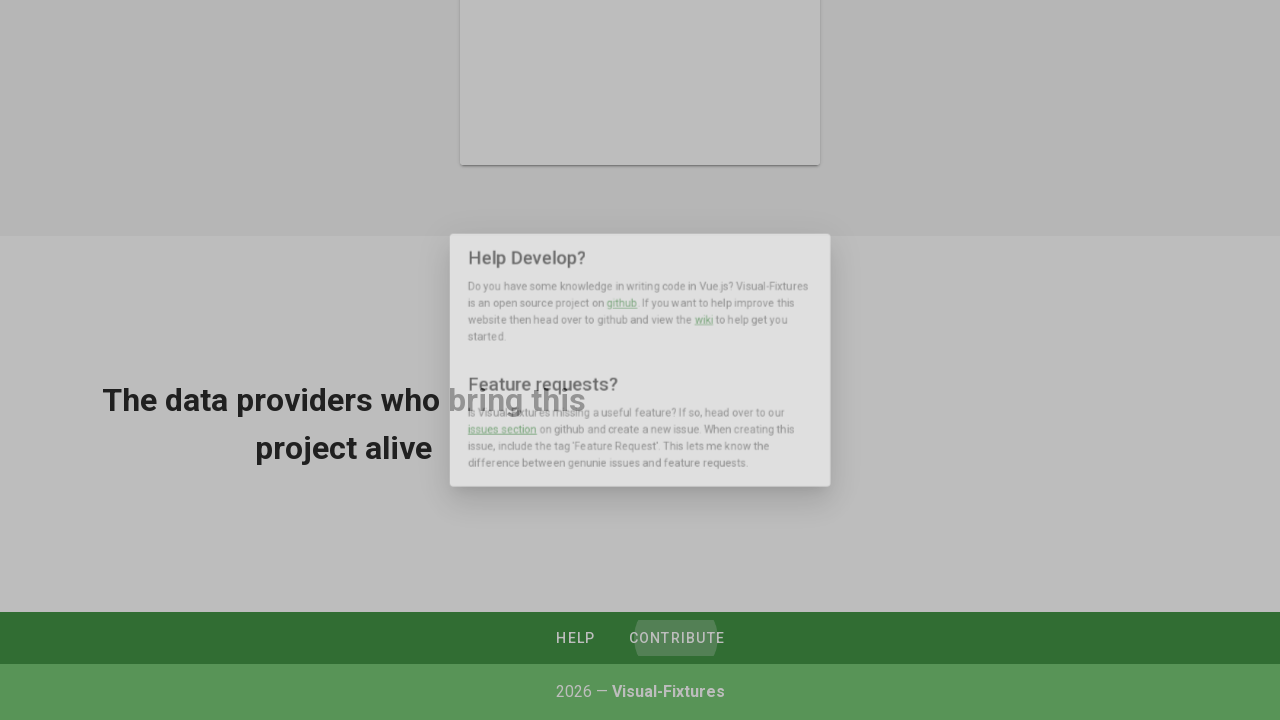

Contribute modal appeared and is now visible
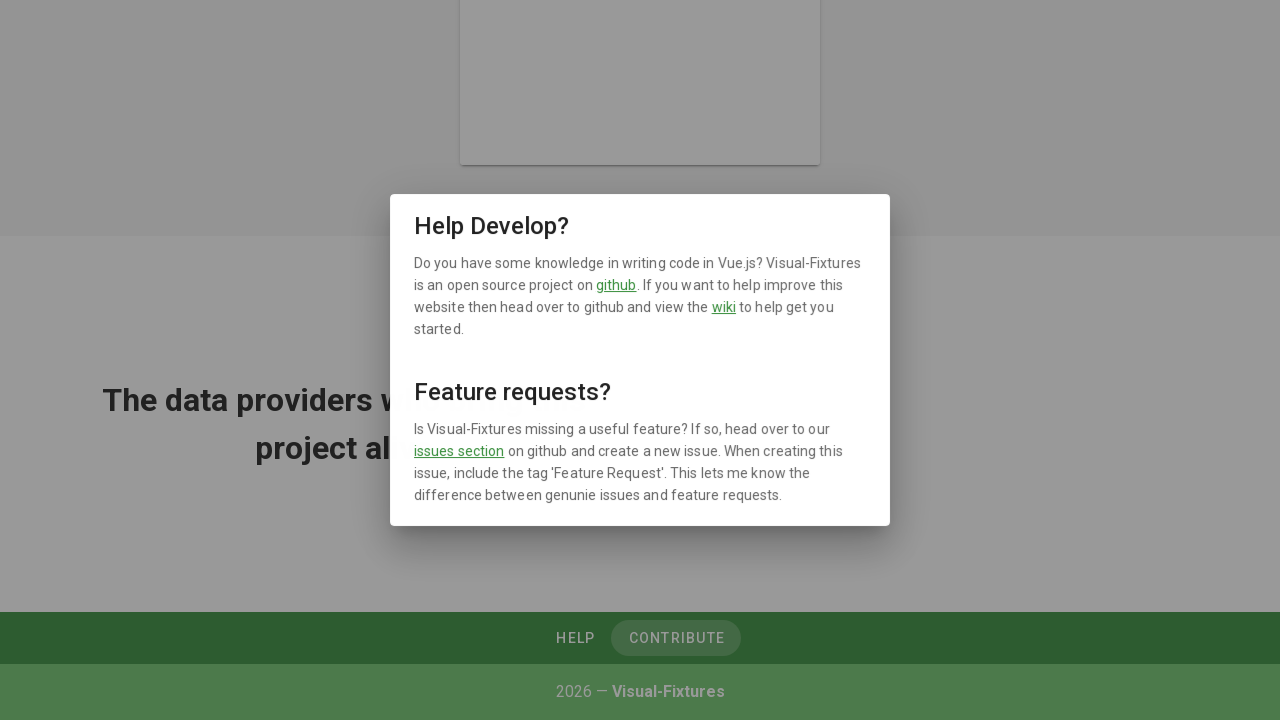

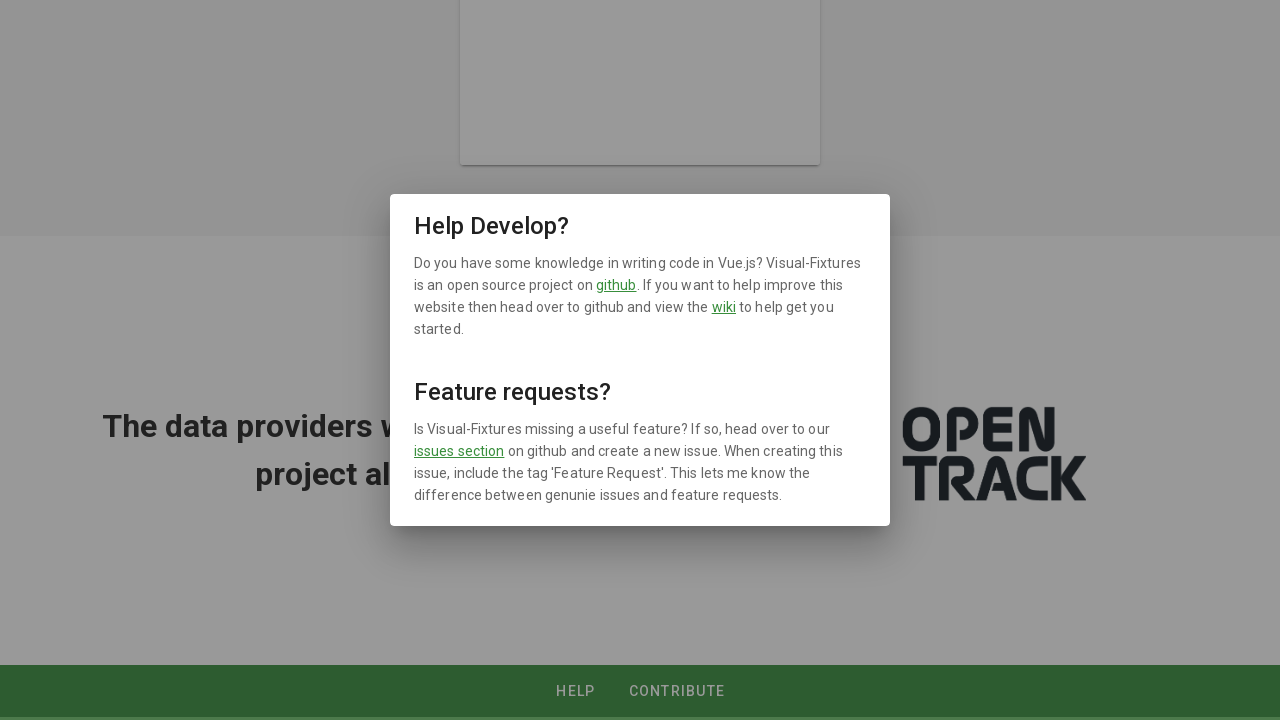